Tests modal dialog functionality by opening a modal and then closing it using JavaScript execution

Starting URL: https://formy-project.herokuapp.com/modal

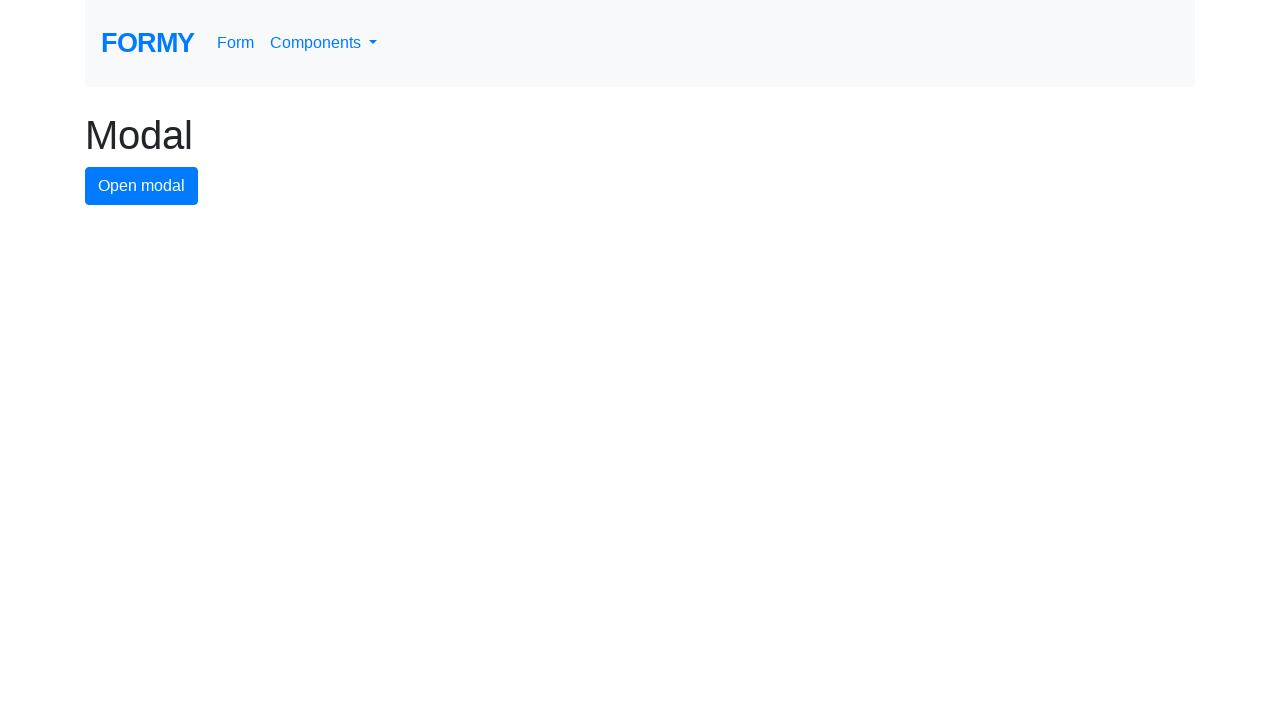

Clicked modal button to open the modal dialog at (142, 186) on #modal-button
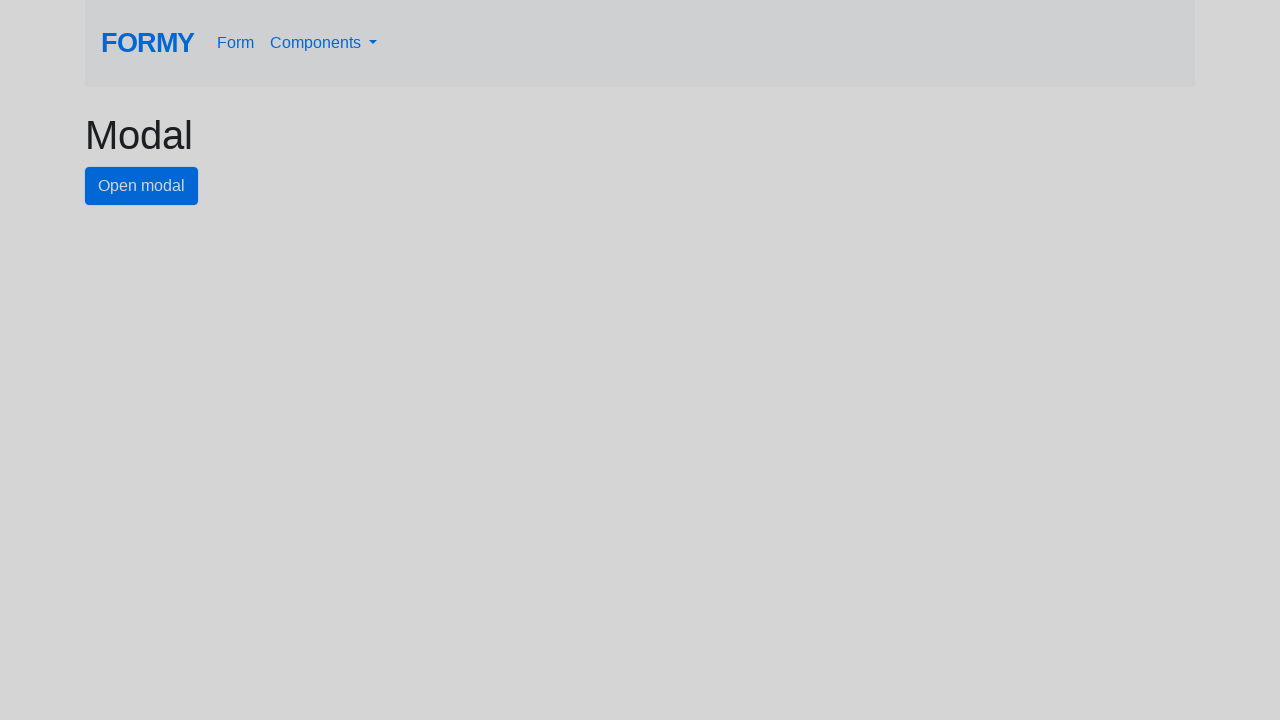

Waited for modal to fully appear
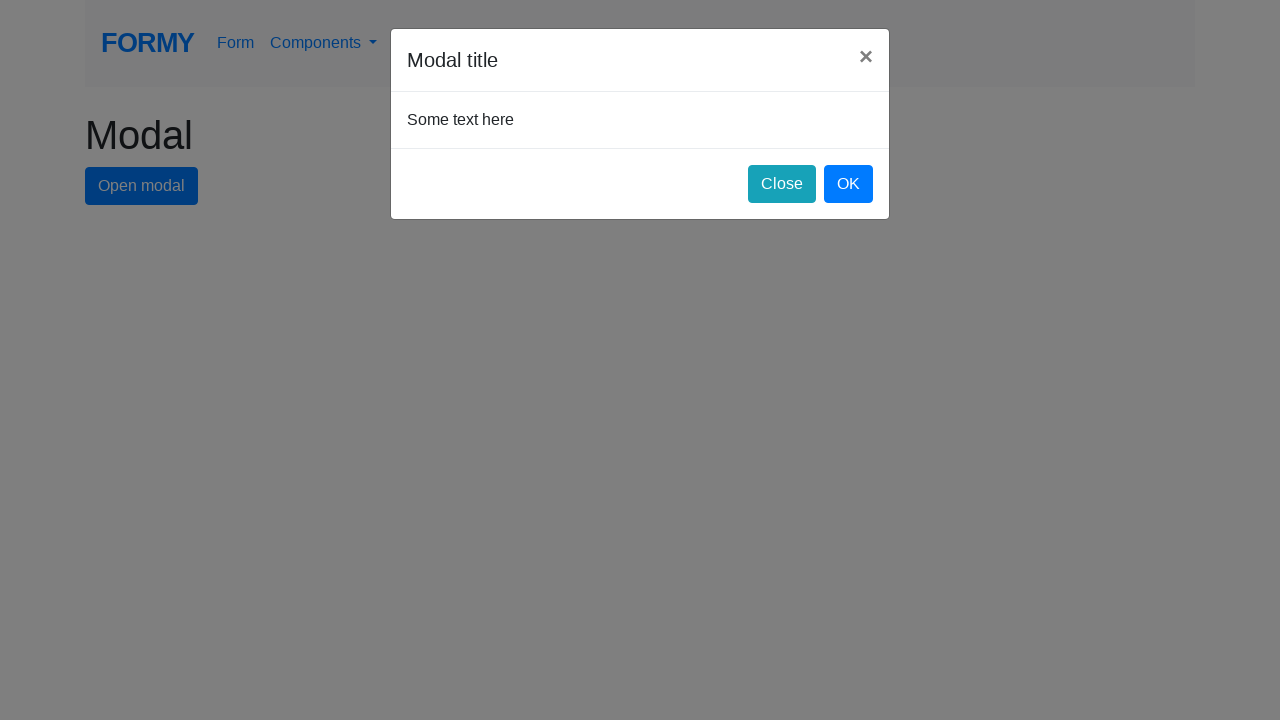

Executed JavaScript to close the modal dialog
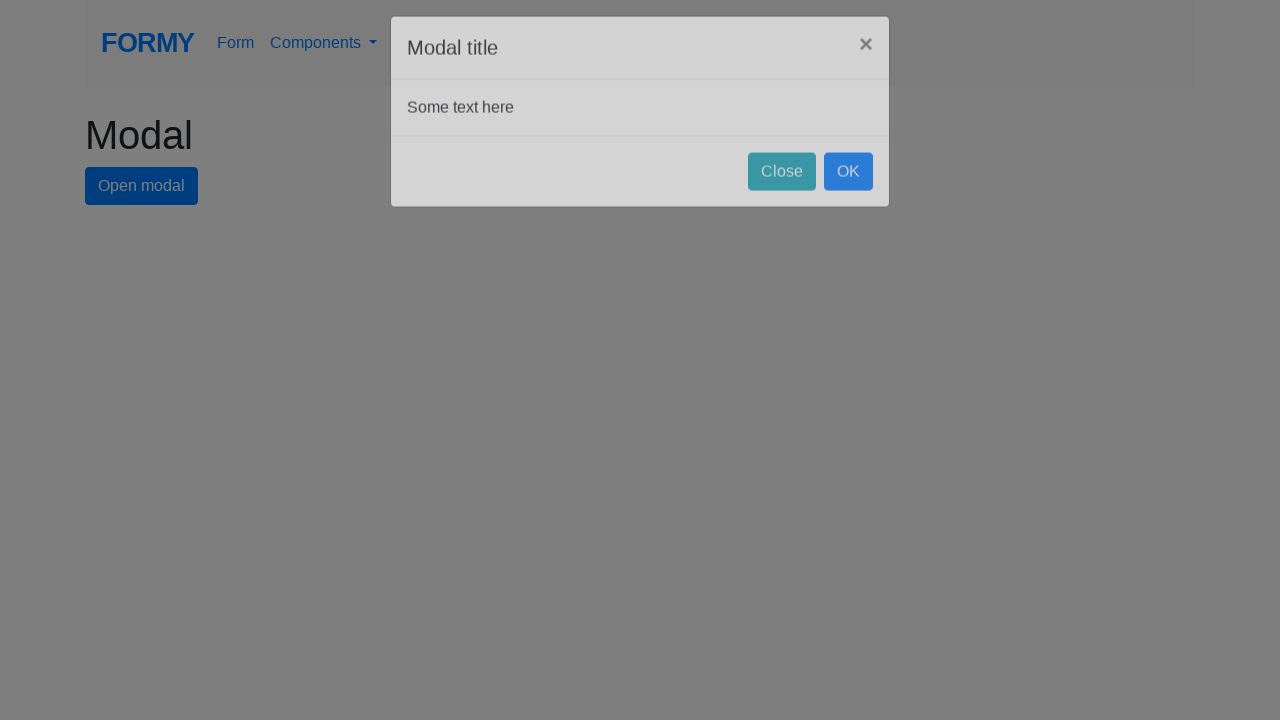

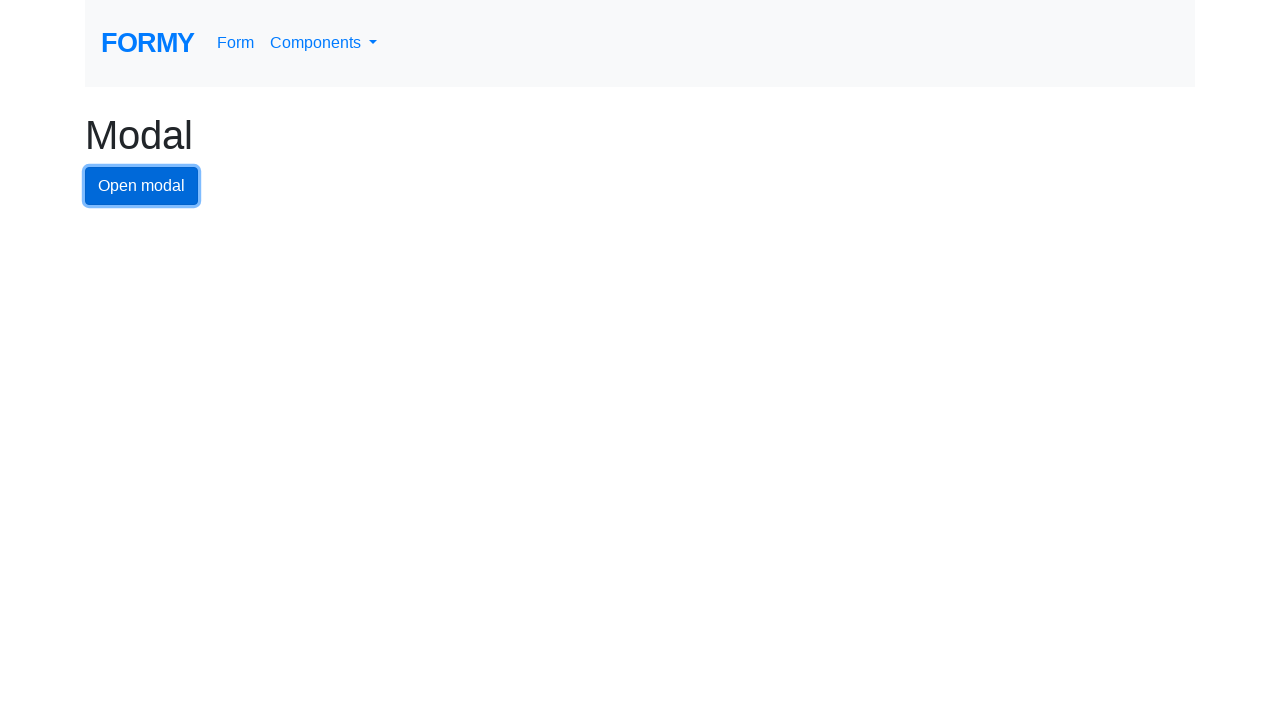